Searches for a product (iPhone) on the OpenCart store and submits the search form

Starting URL: https://naveenautomationlabs.com/opencart/index.php?route=common/home

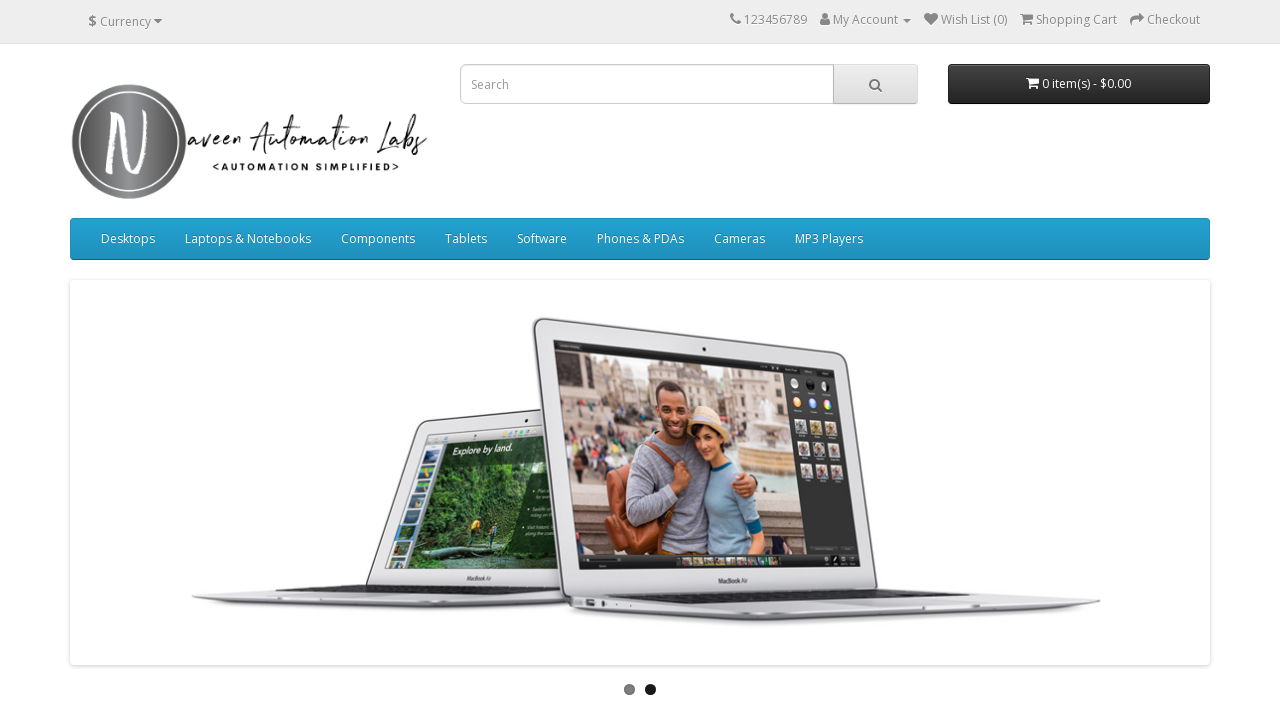

Cleared search input field on input#search > input, #search input
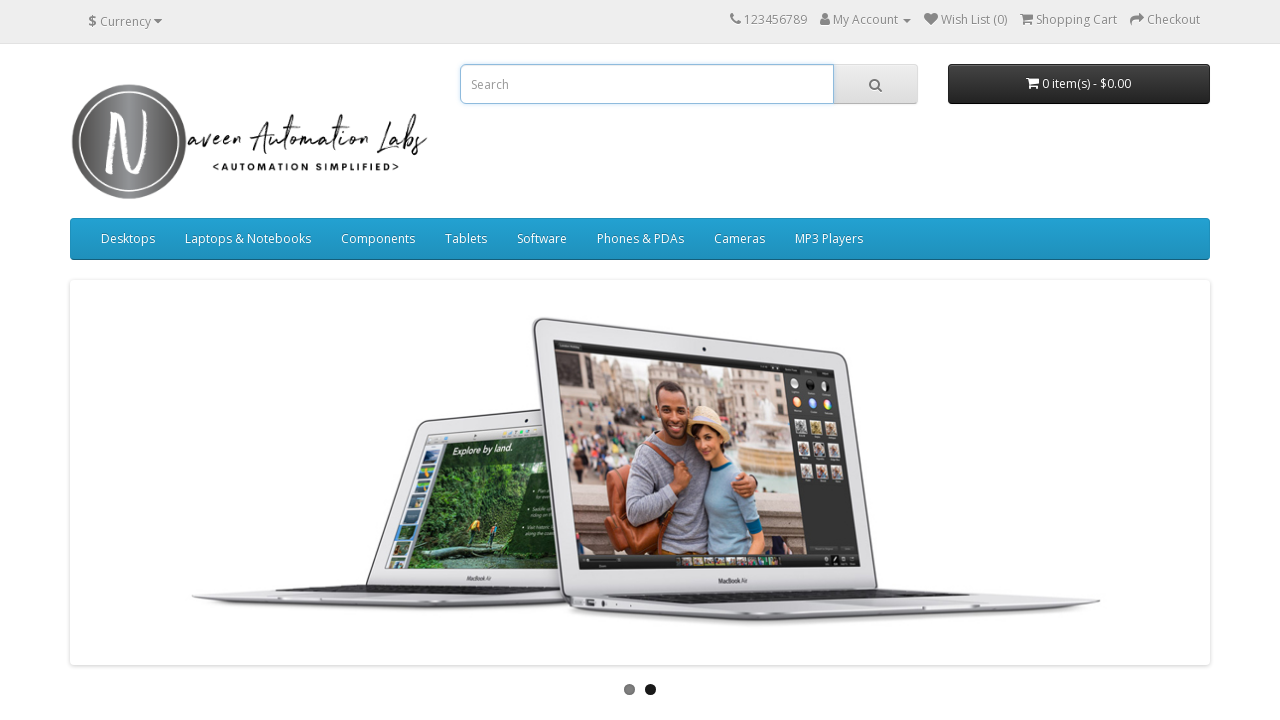

Filled search field with 'iPhone' on #search input
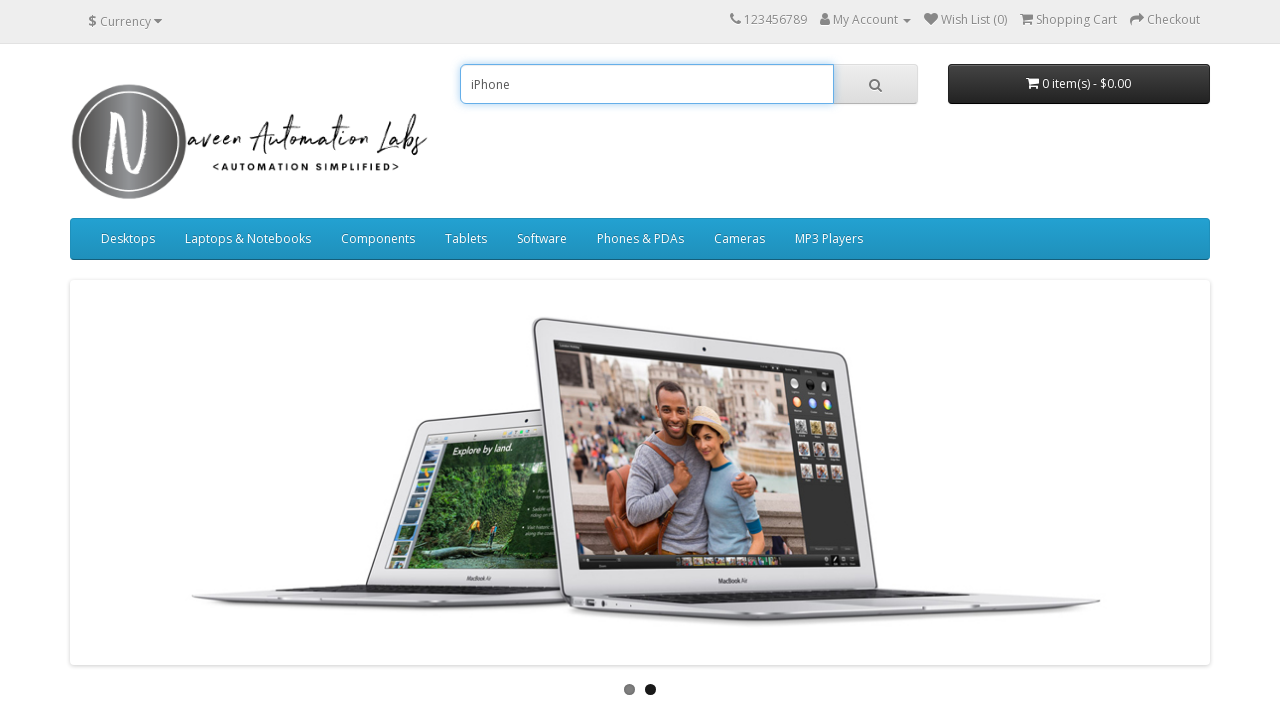

Clicked search button to submit search form at (875, 84) on #search > span > button
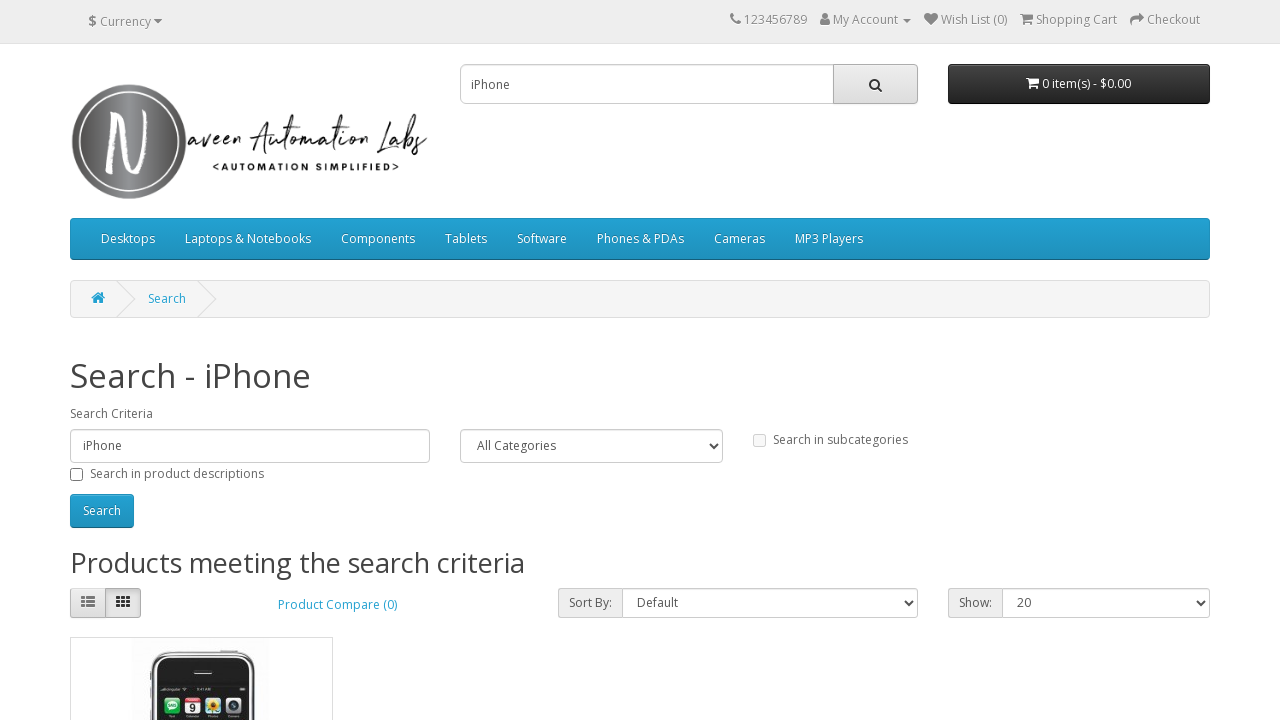

Search results loaded and product layout appeared
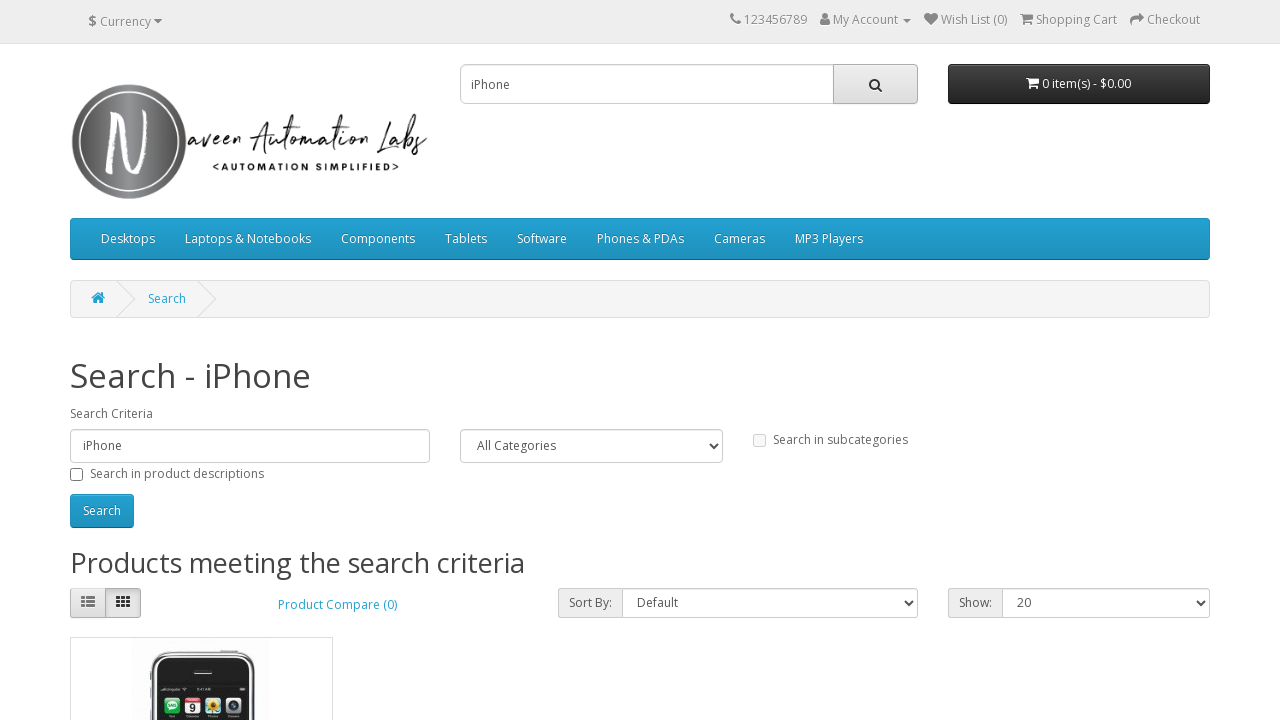

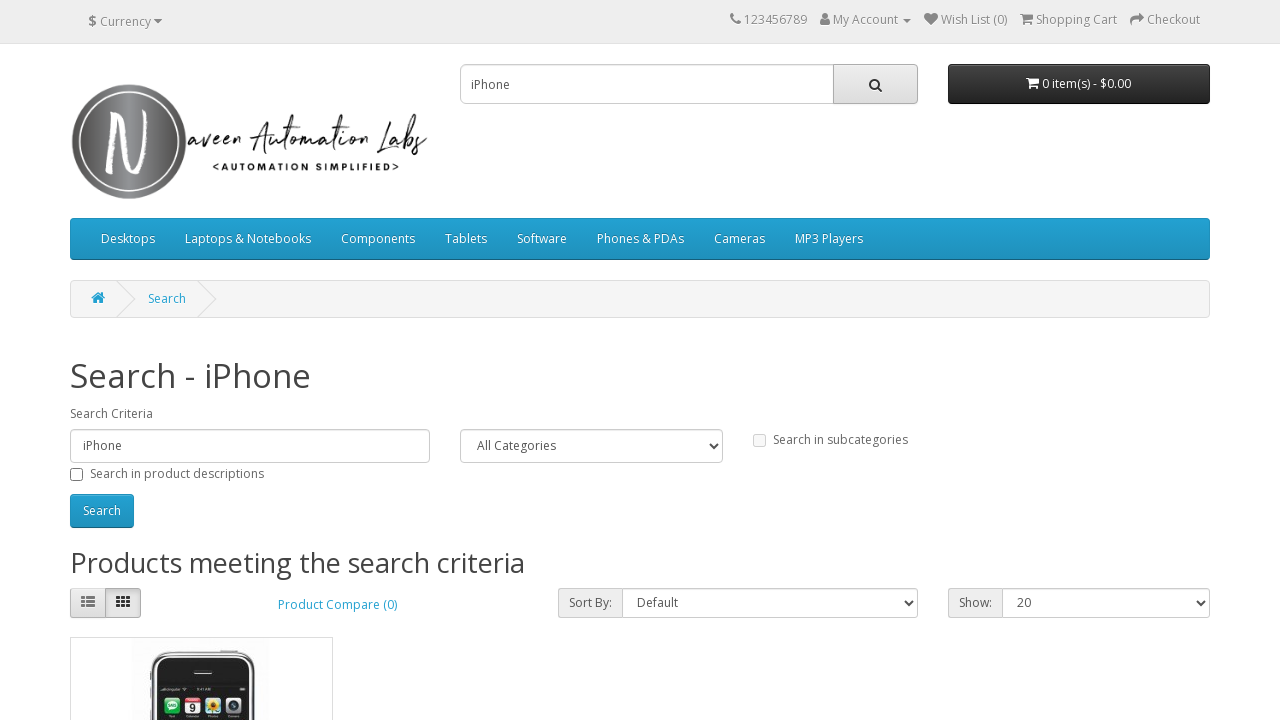